Tests map zoom functionality by clicking zoom in and zoom out buttons

Starting URL: https://www.navigator.ba/#/categories

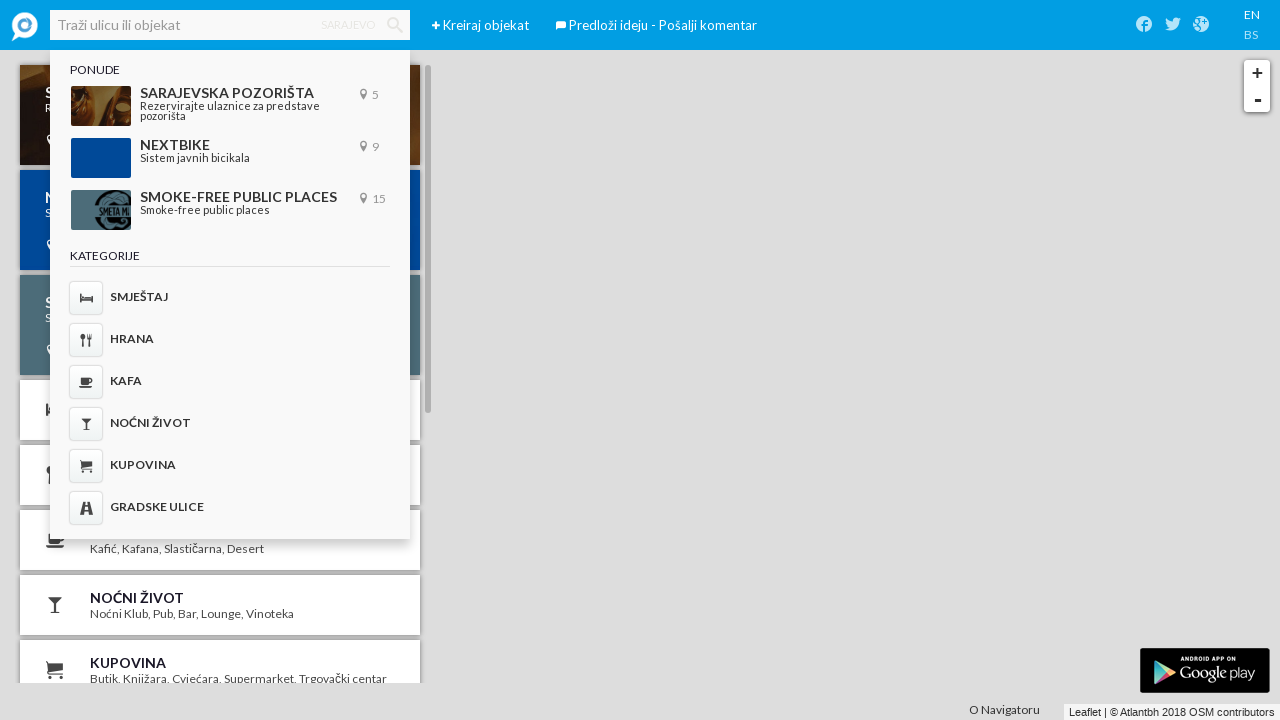

Clicked zoom in button on map at (1257, 73) on .leaflet-control-zoom-in
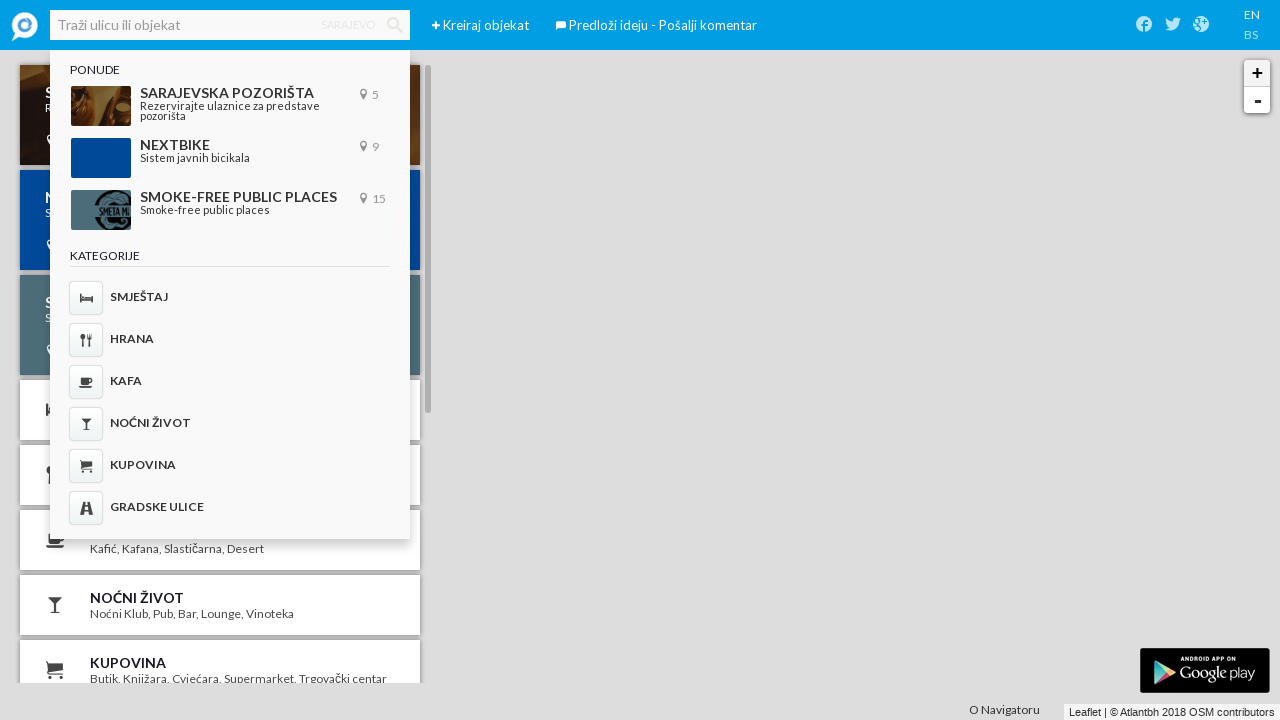

Clicked zoom out button on map at (1257, 100) on .leaflet-control-zoom-out
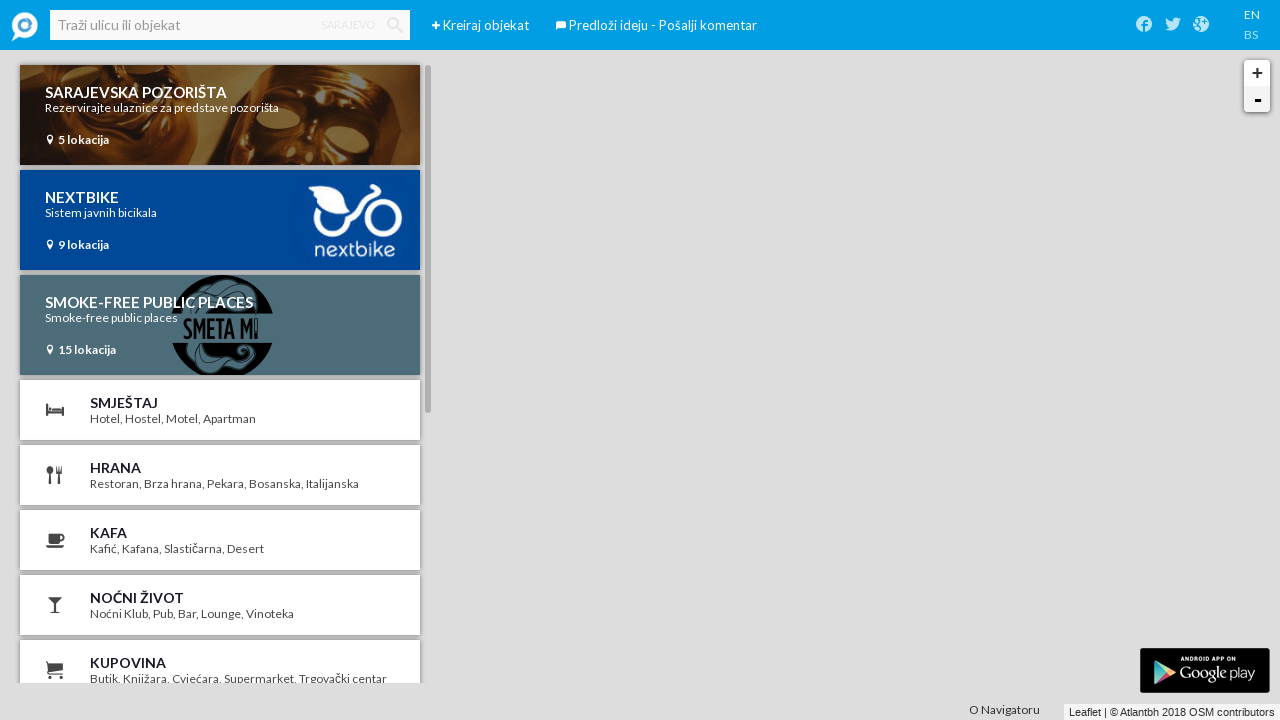

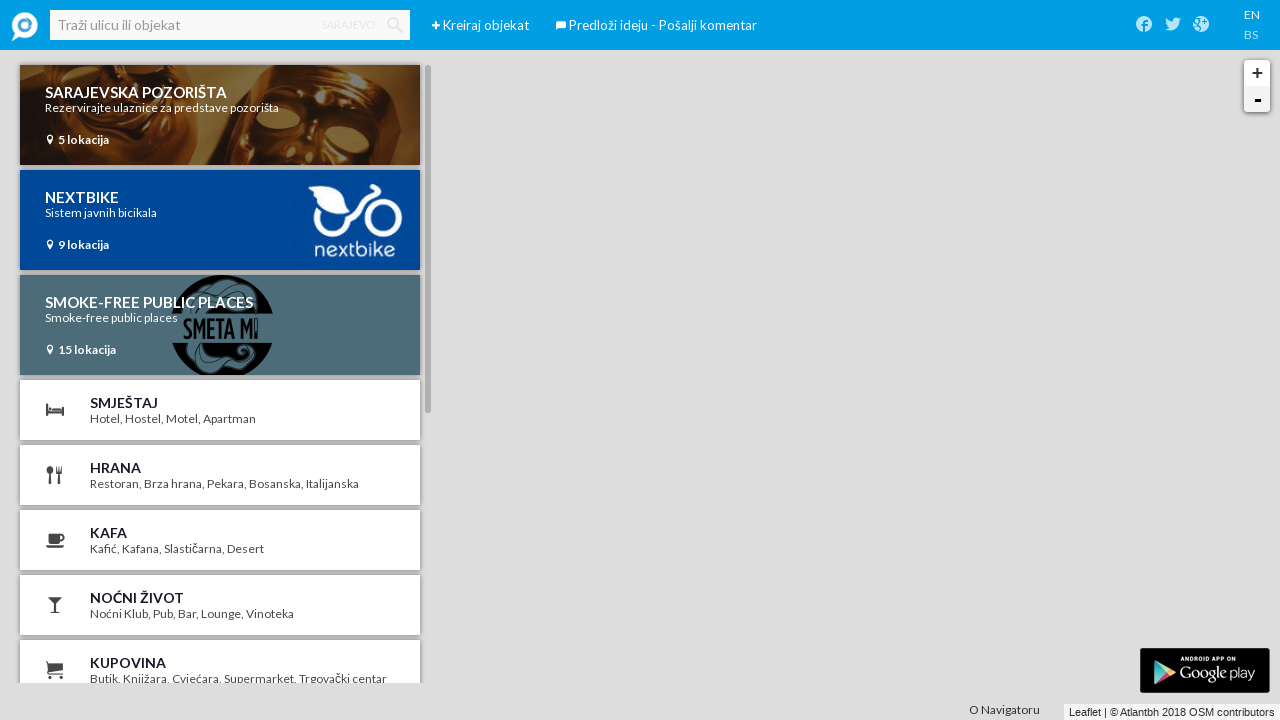